Navigates to Rediff Money stock gainers page and maximizes the browser window. The original script takes a screenshot, but the core automation is simply loading the financial data page.

Starting URL: https://money.rediff.com/gainers/bse/daily/groupa?src=gain_lose

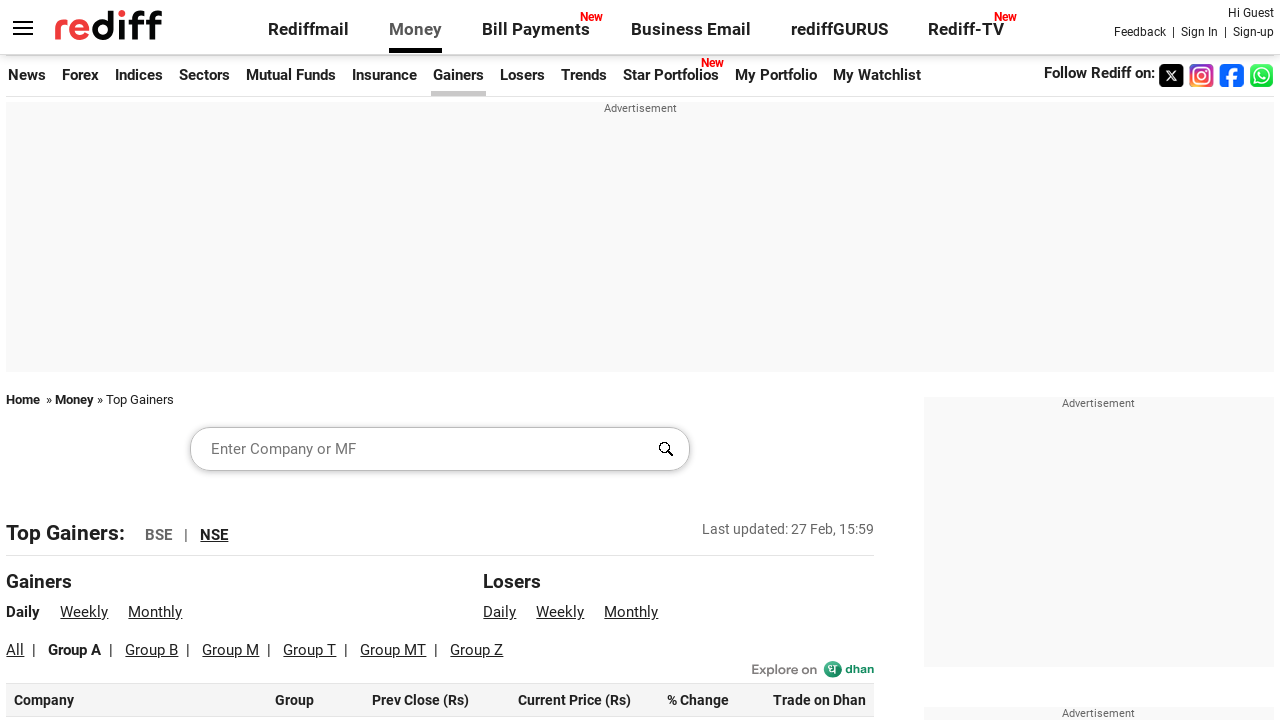

Set viewport size to 1920x1080
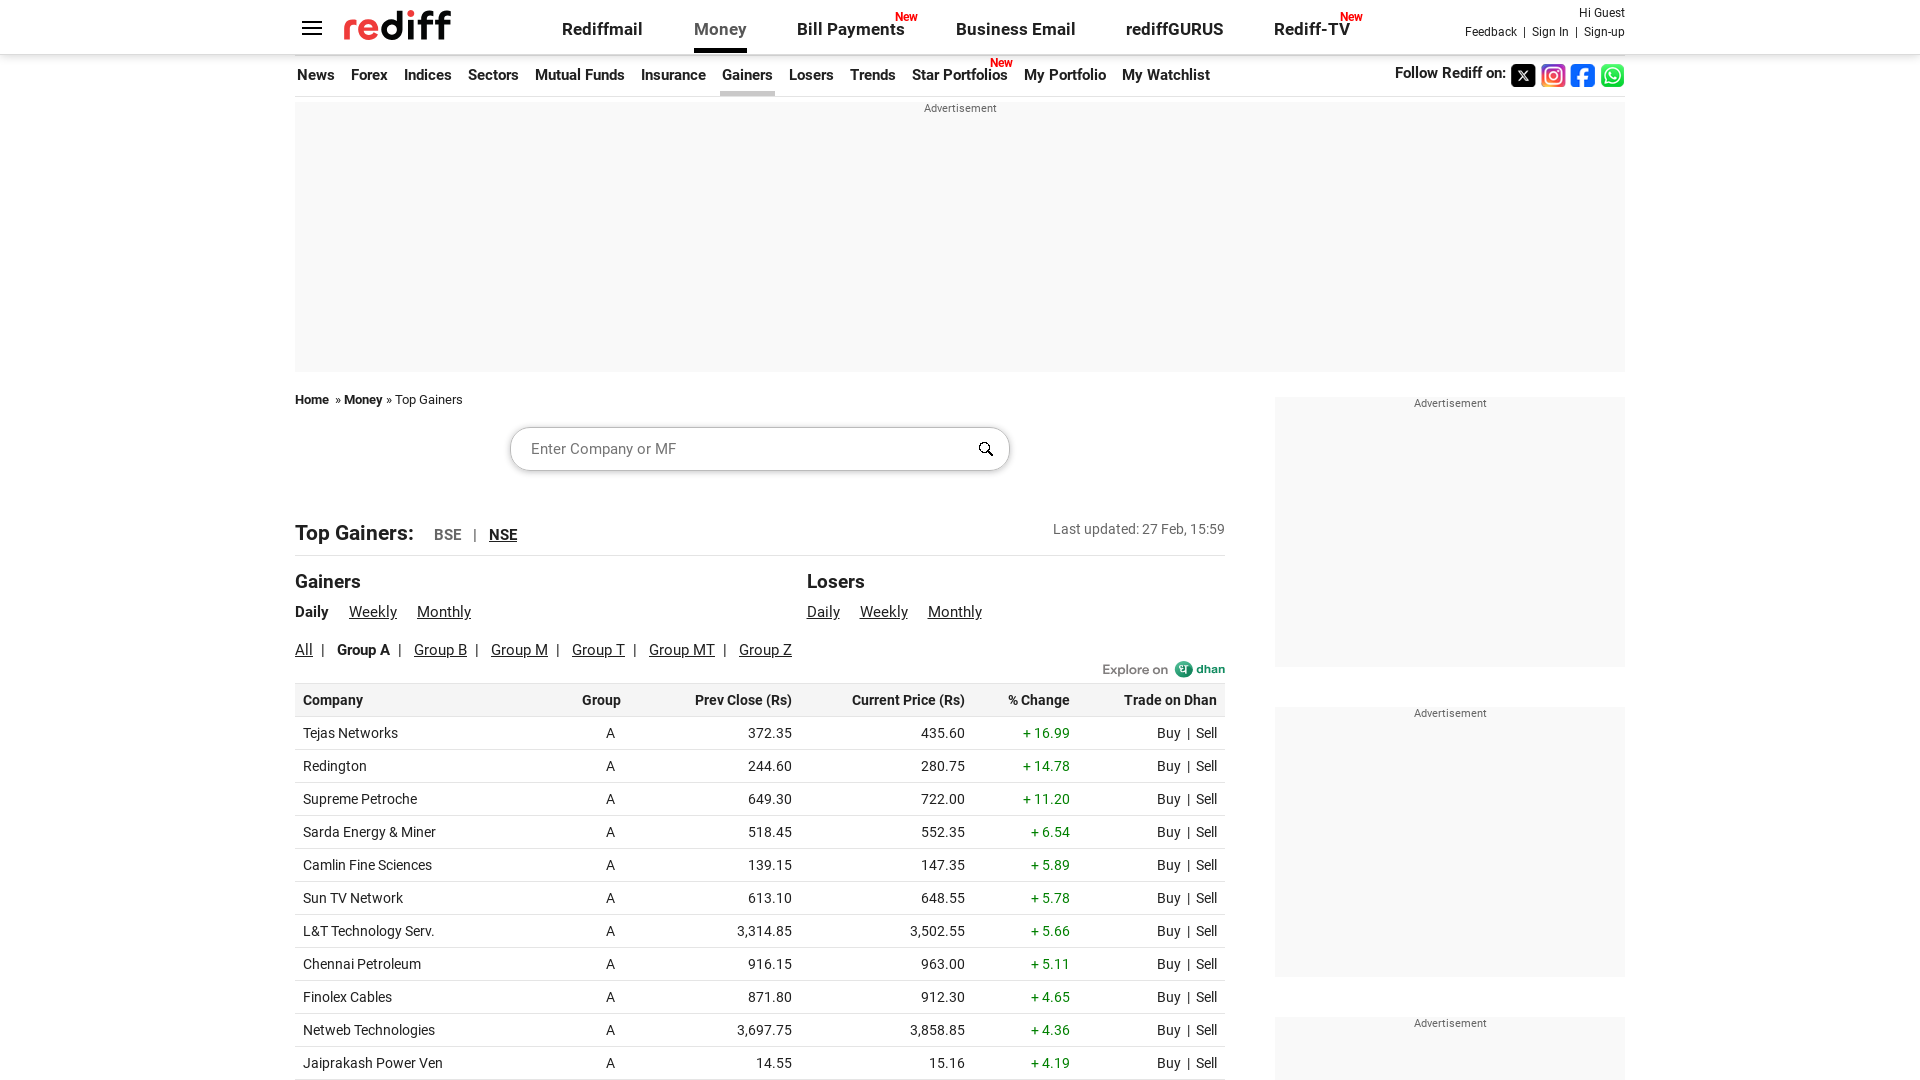

Waited for page content to load - Rediff Money gainers table ready
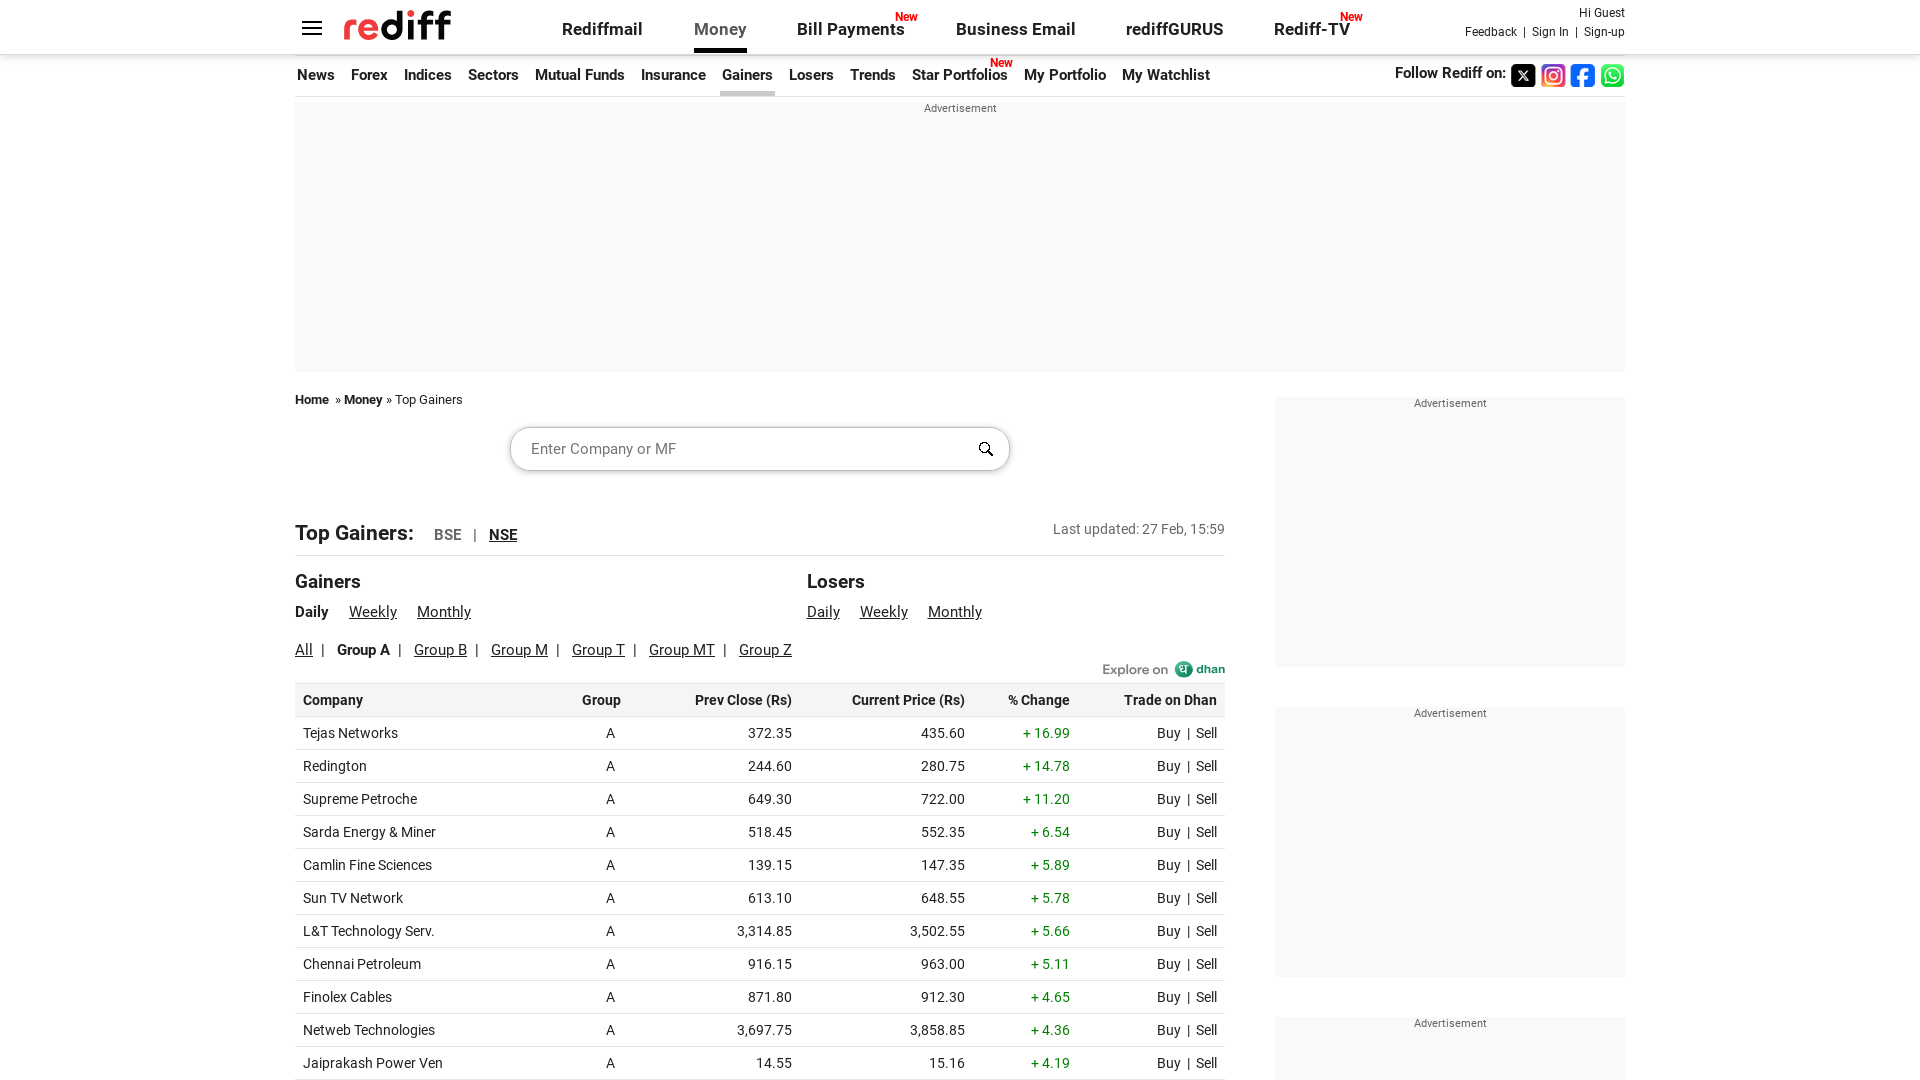

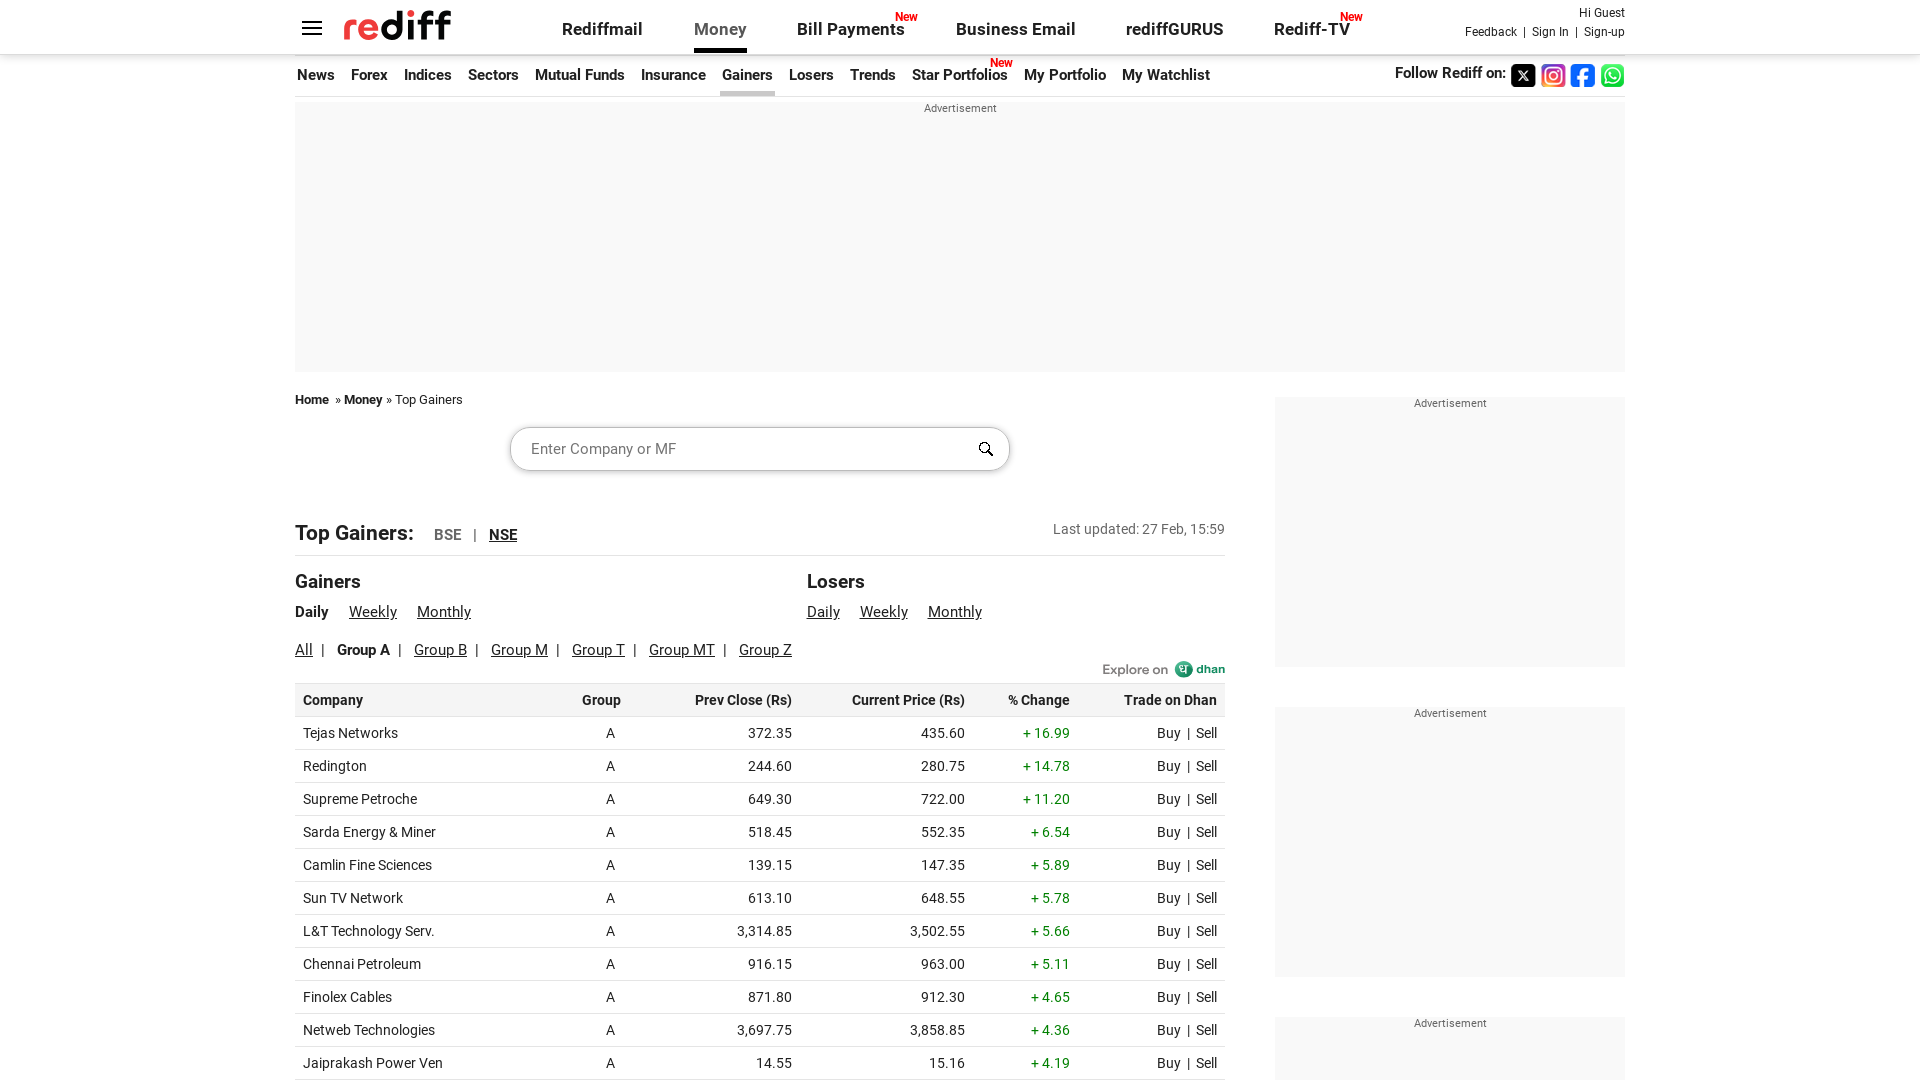